Tests the autocomplete page by clicking the autocomplete link and verifying the page heading displays "Autocomplete"

Starting URL: https://formy-project.herokuapp.com

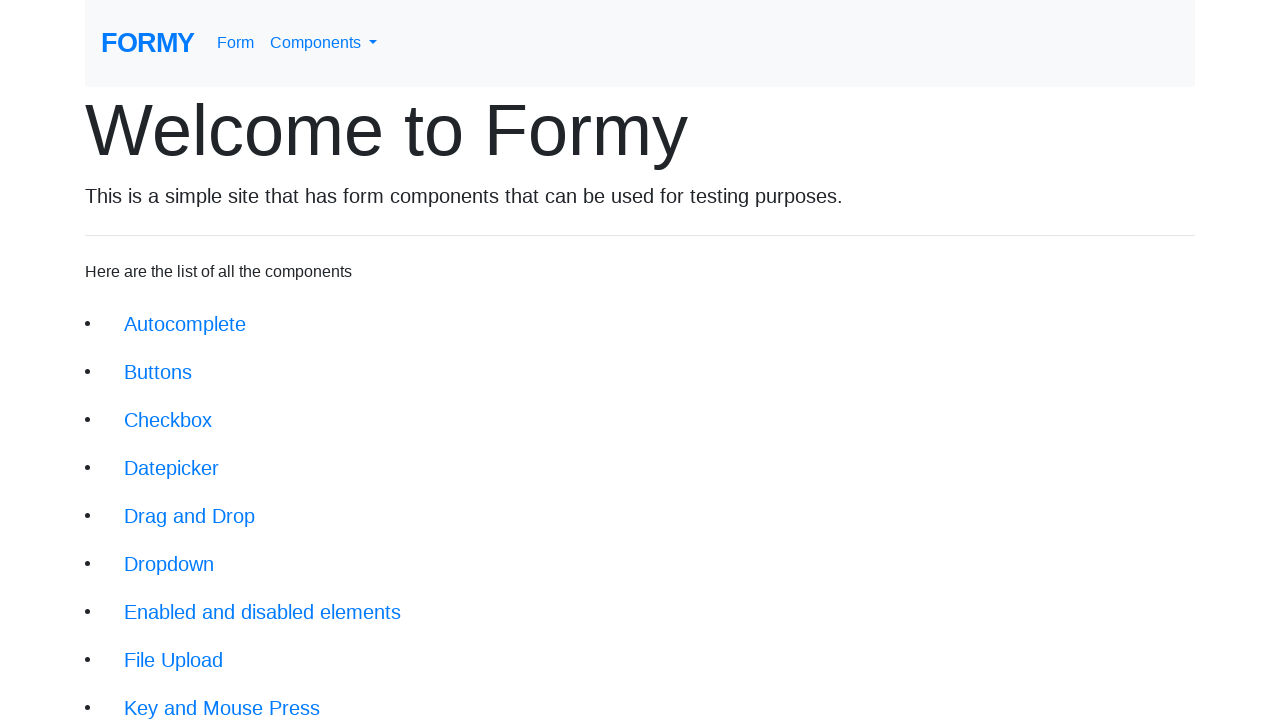

Clicked on the autocomplete link at (185, 324) on xpath=//li/a[@href='/autocomplete']
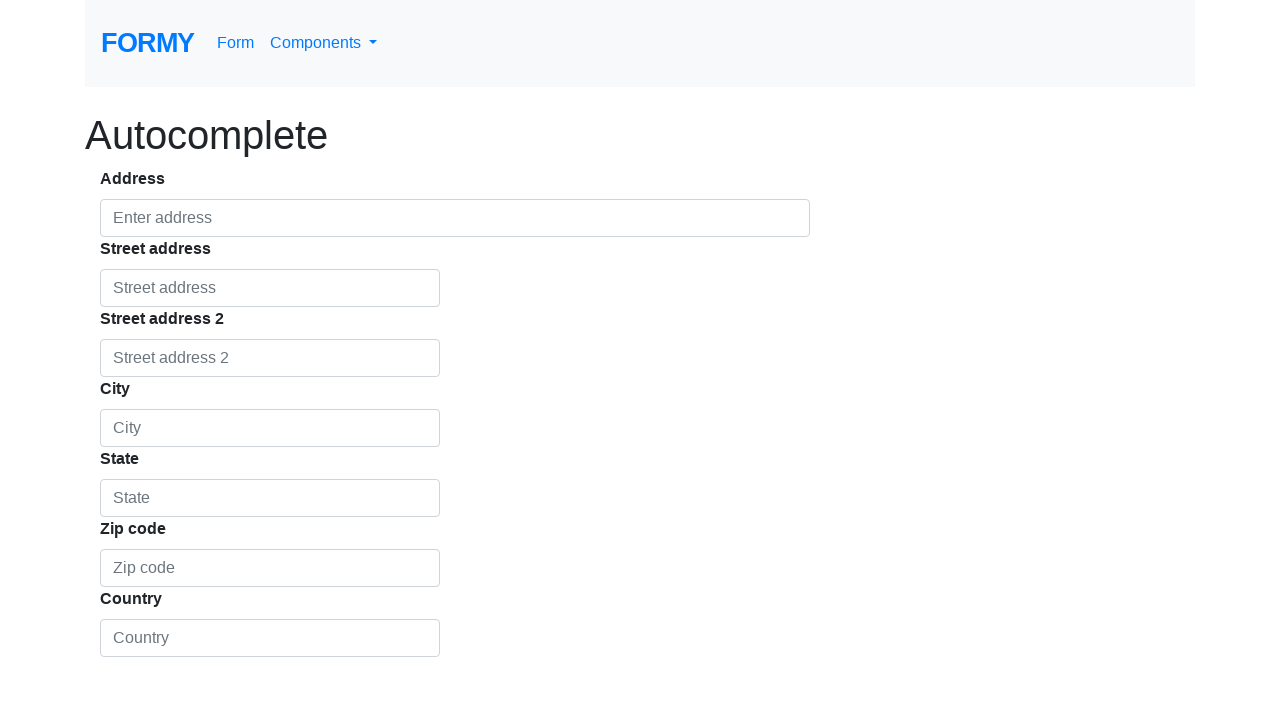

Autocomplete page heading loaded
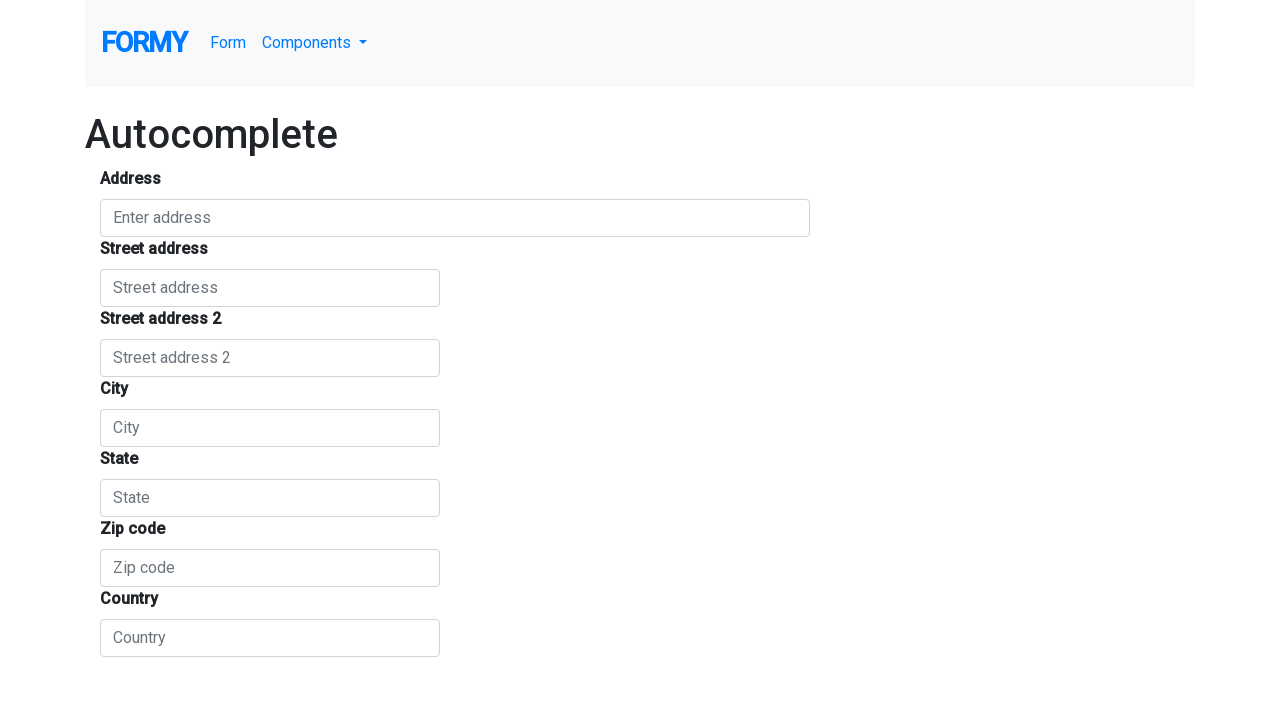

Verified page heading displays 'Autocomplete'
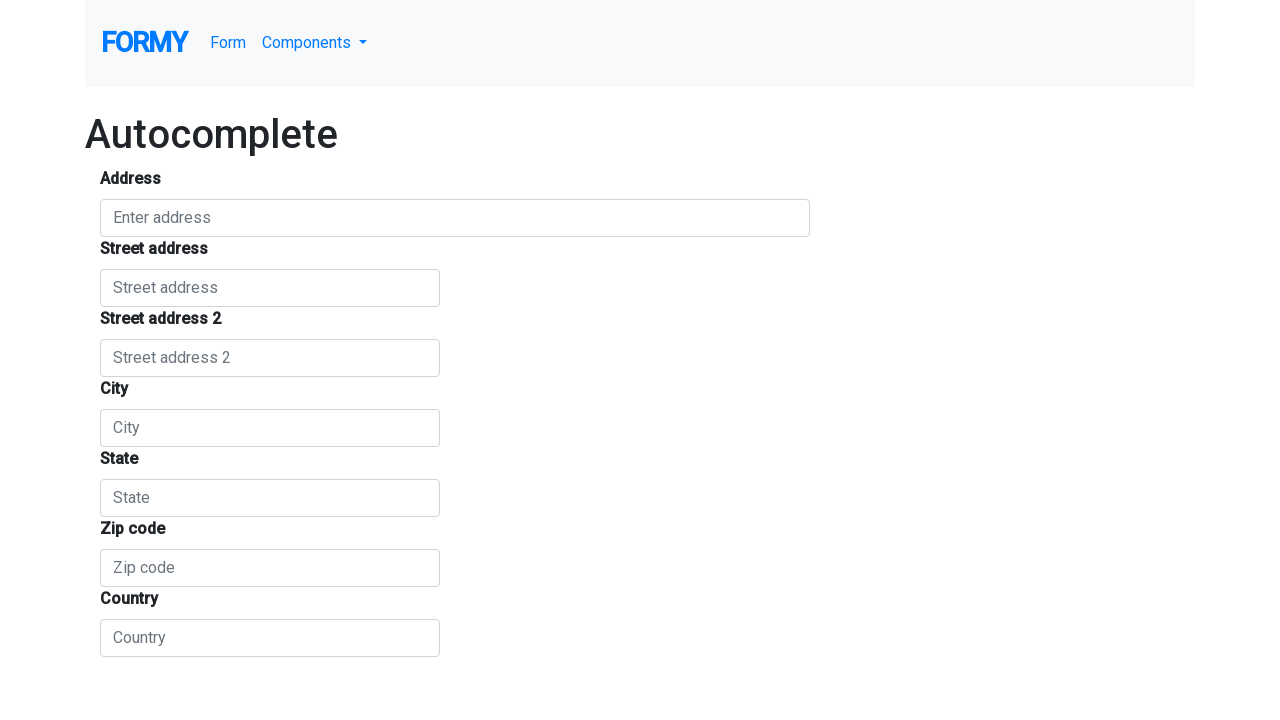

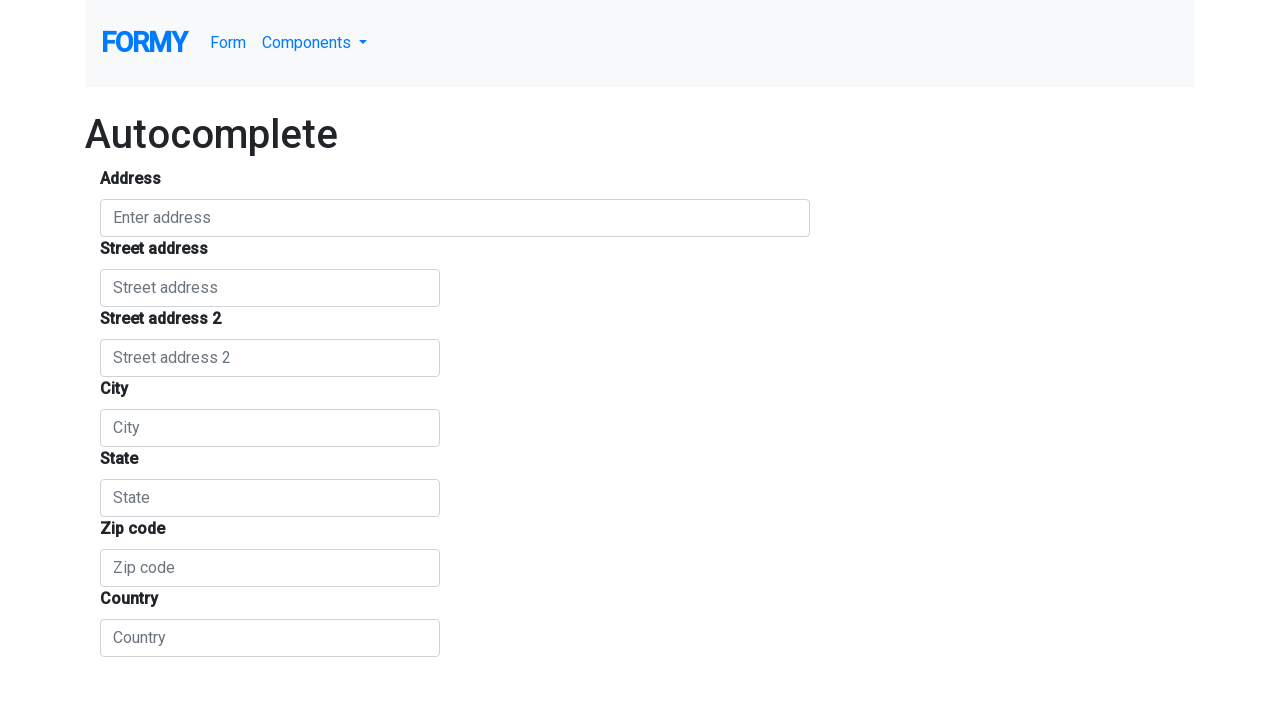